Tests dynamic loading where an element is rendered after loading, clicks a start button to trigger loading, and verifies the finish text appears.

Starting URL: http://the-internet.herokuapp.com/dynamic_loading/2

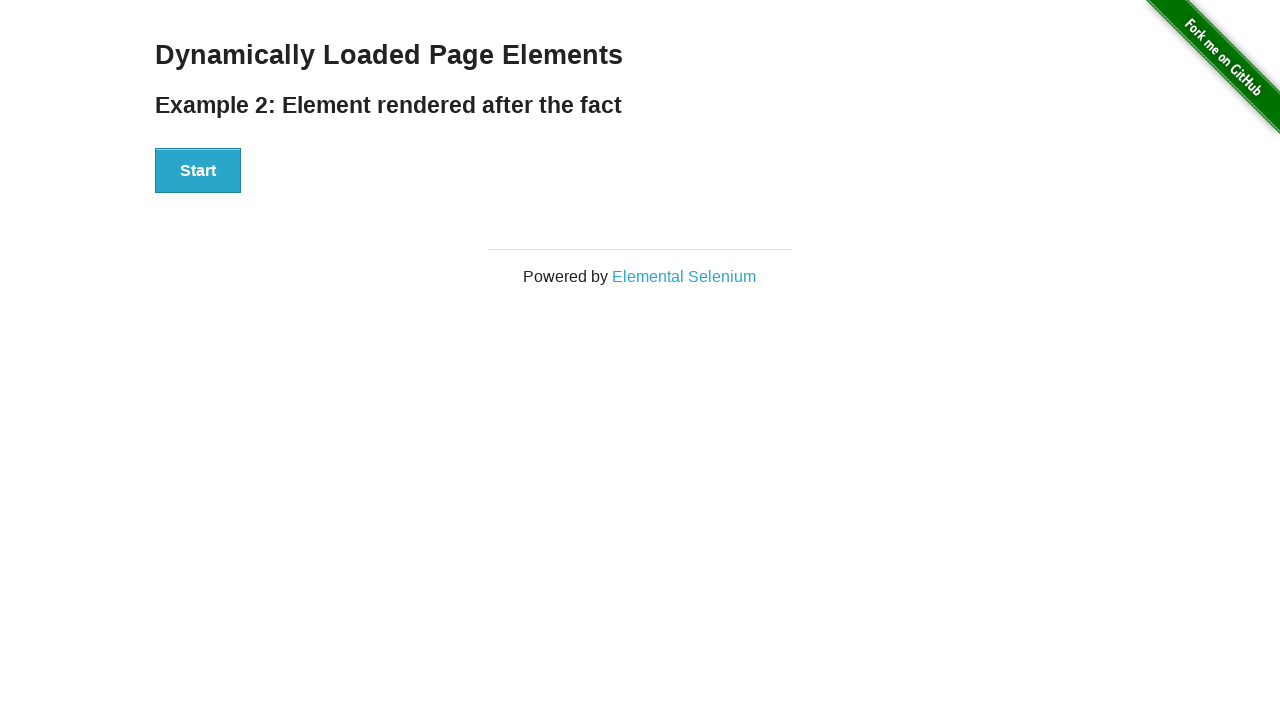

Clicked start button to trigger dynamic loading at (198, 171) on #start button
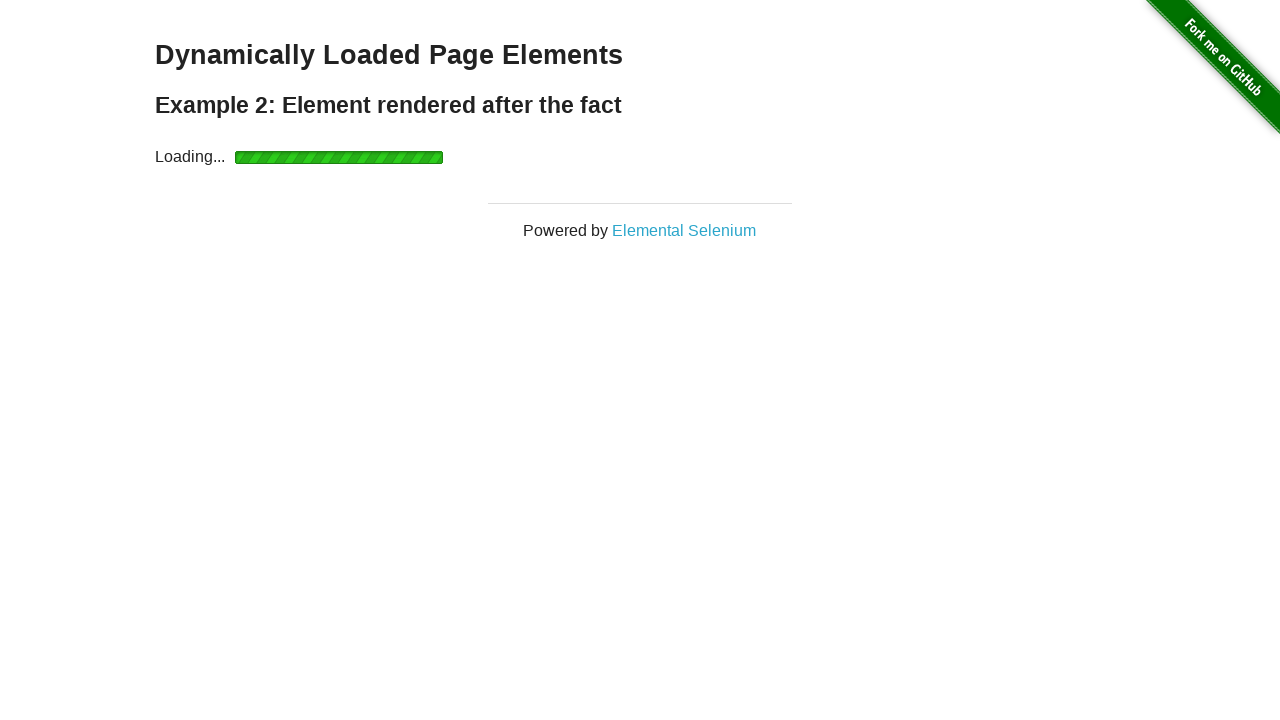

Finish element became visible after loading
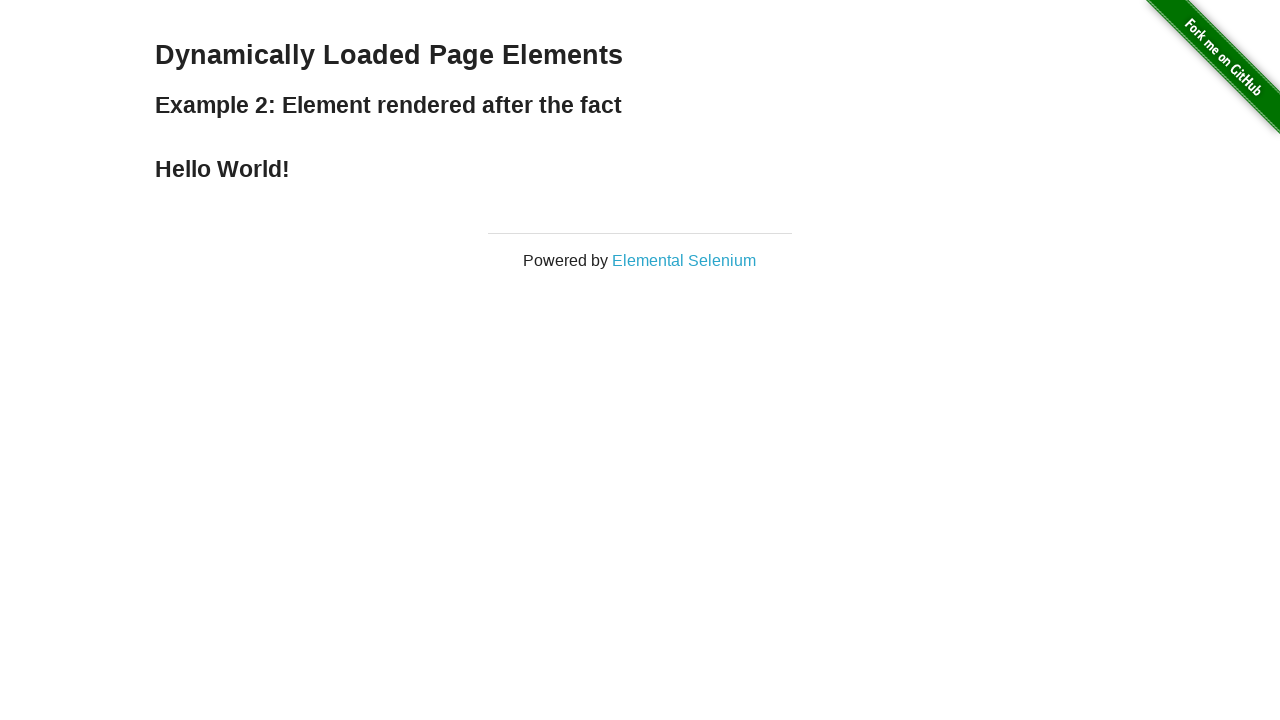

Verified finish text content is 'Hello World!'
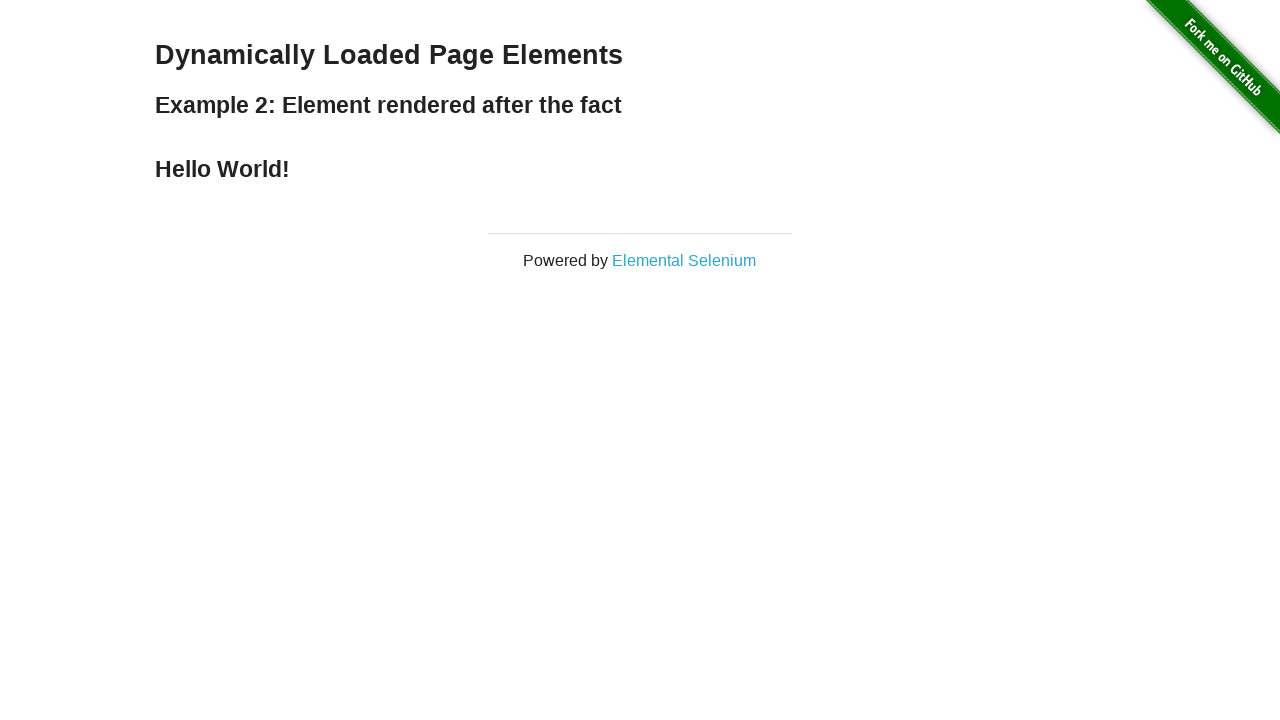

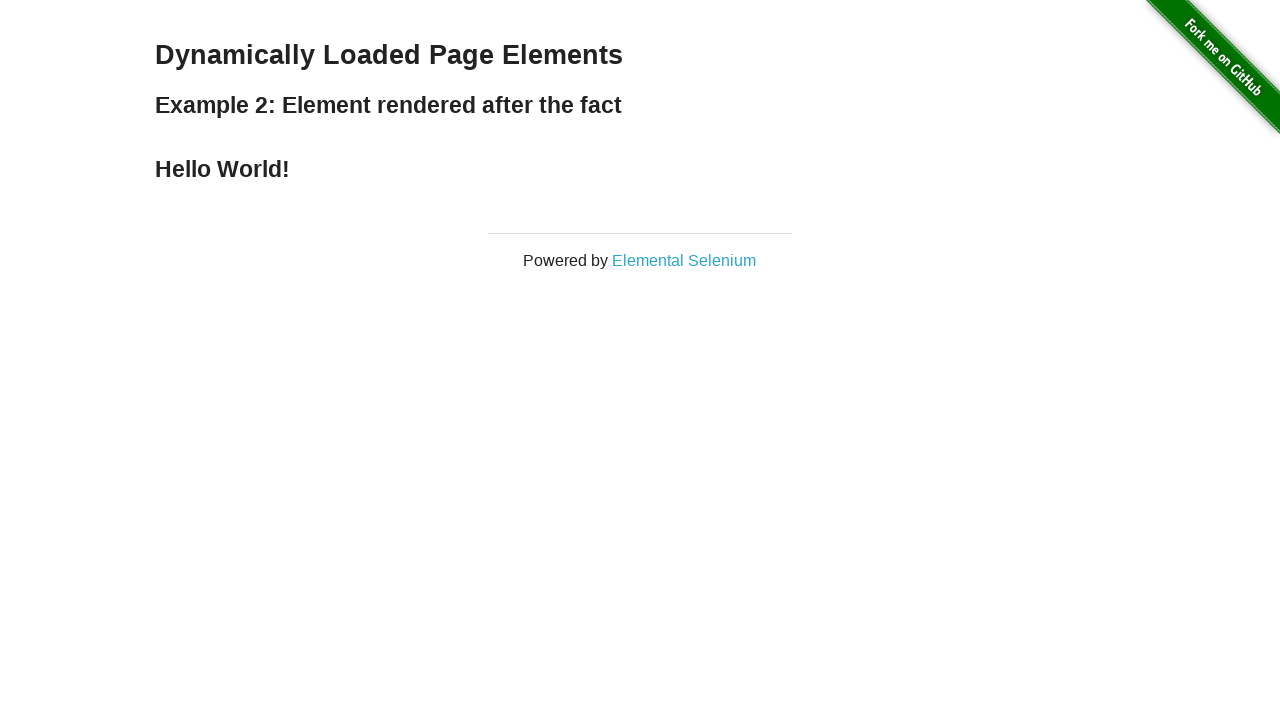